Tests opening a modal dialog and closing it by clicking the close button

Starting URL: http://formy-project.herokuapp.com/modal

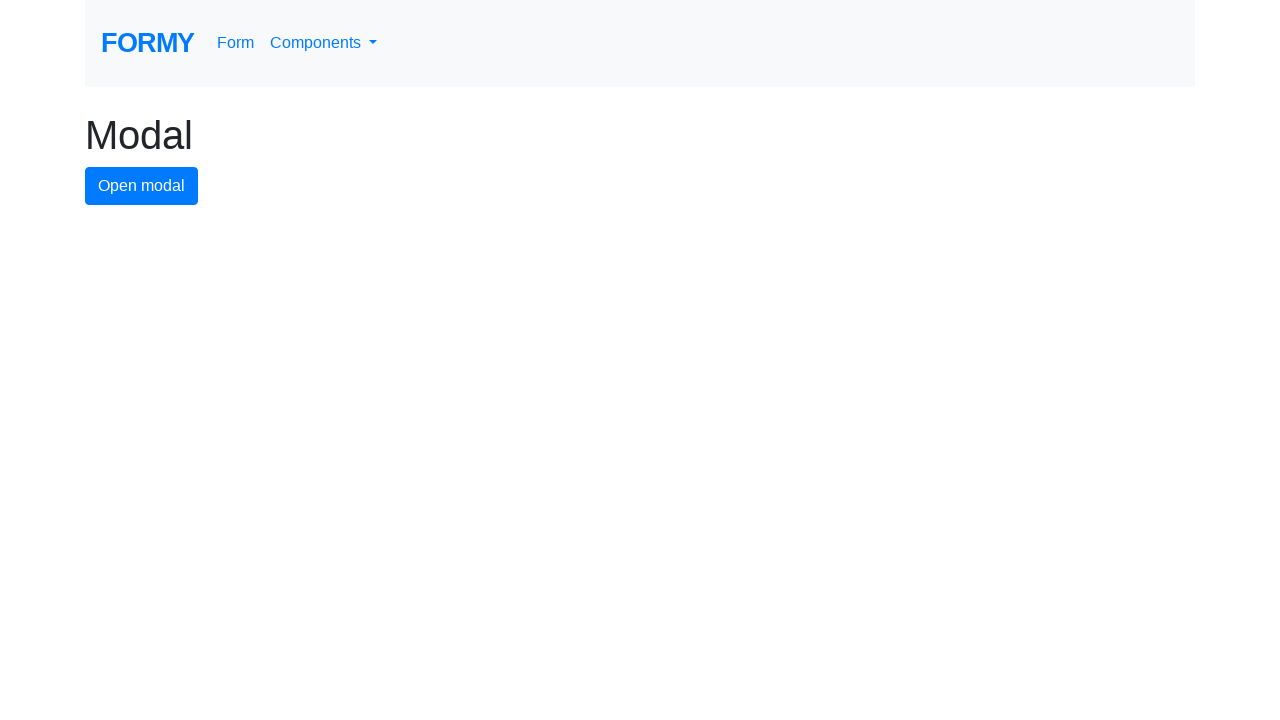

Clicked button to open modal dialog at (142, 186) on #modal-button
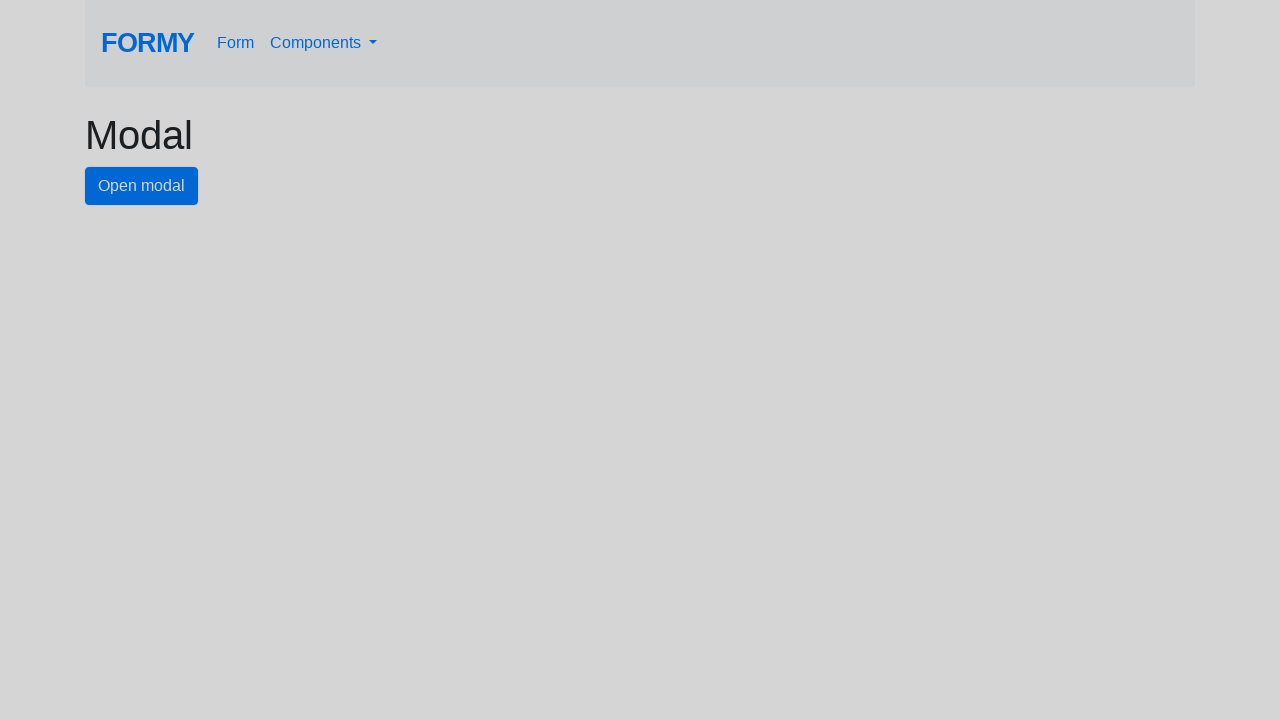

Modal dialog appeared with close button visible
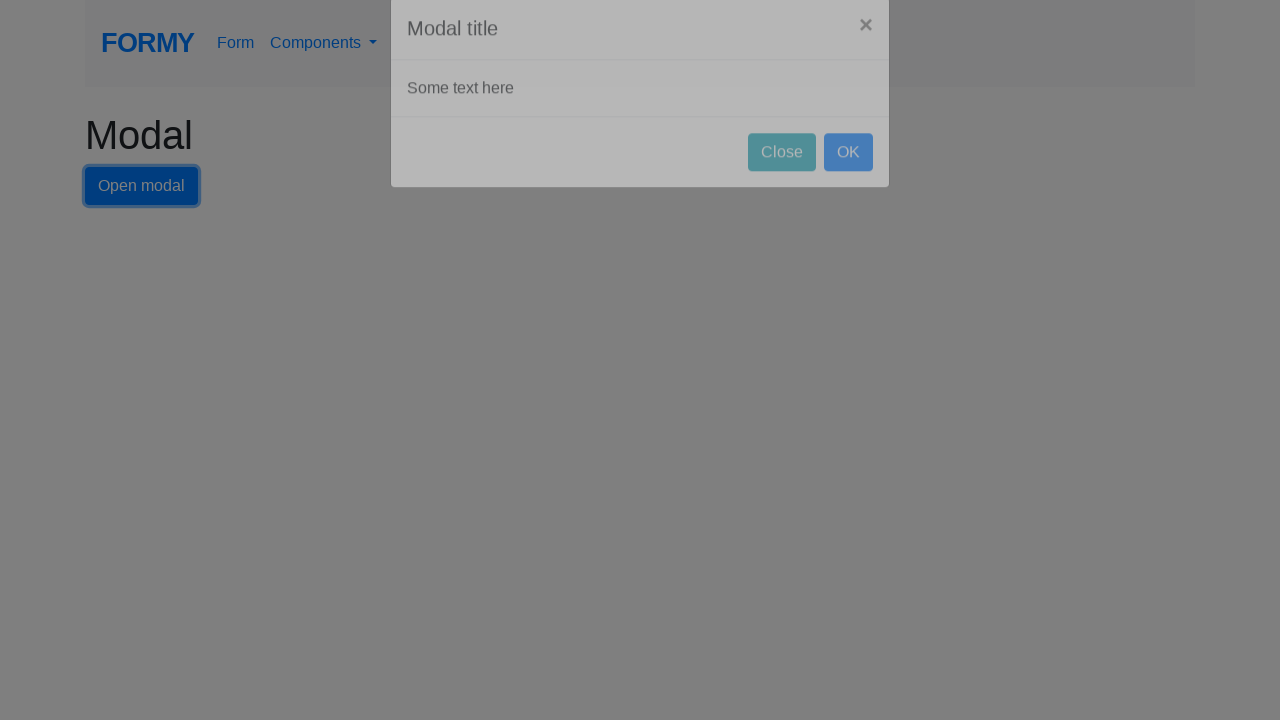

Clicked close button to close modal dialog at (782, 184) on #close-button
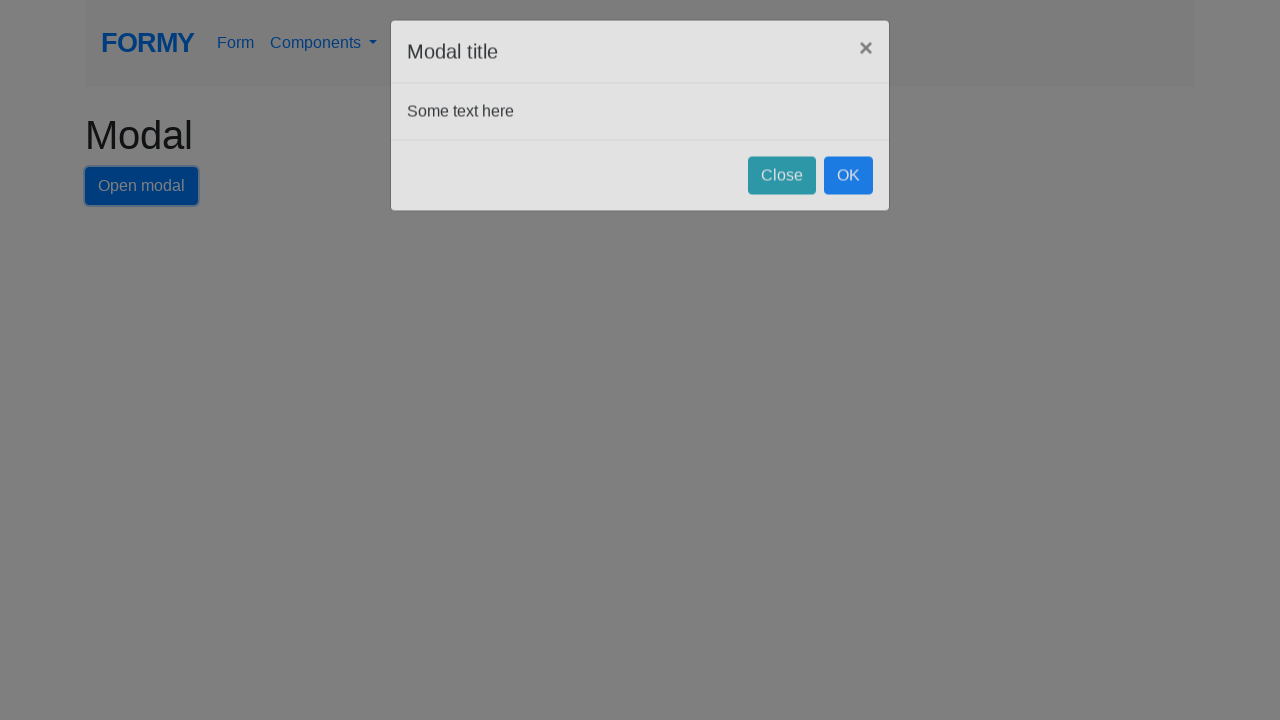

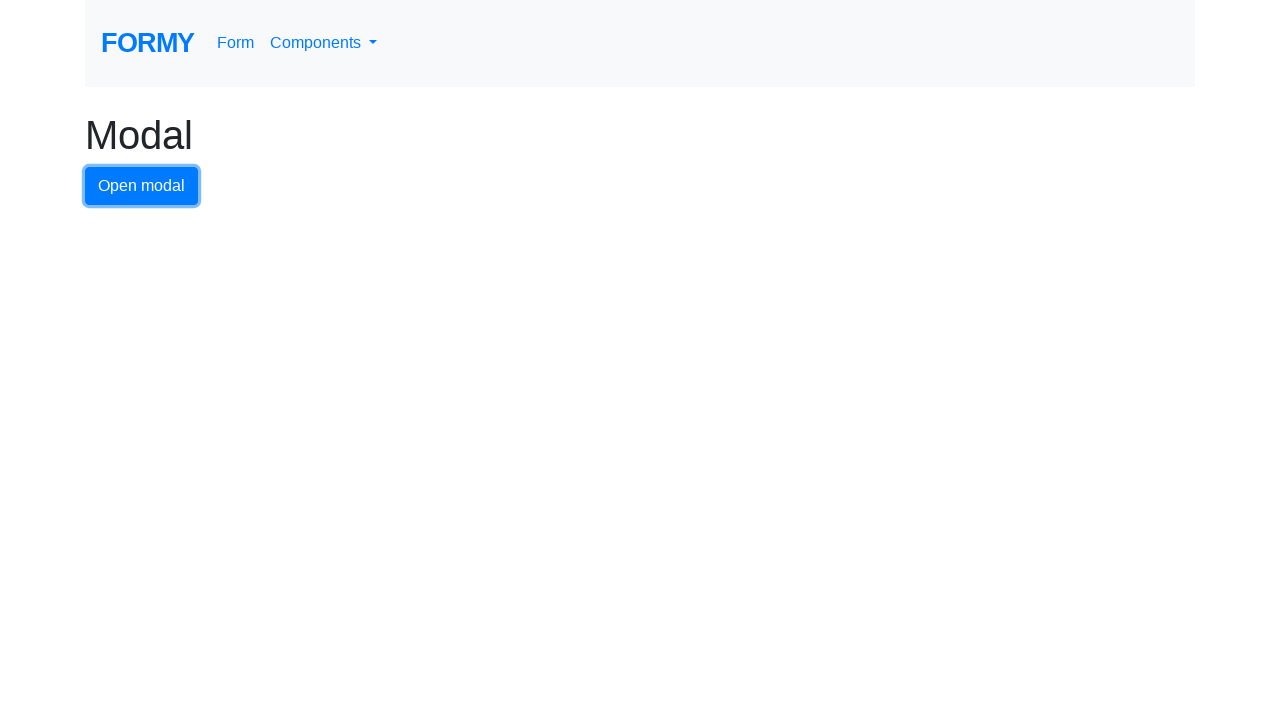